Tests drag and drop functionality on jQuery UI demo page by dragging an element into a droppable area within an iframe

Starting URL: https://jqueryui.com/droppable/

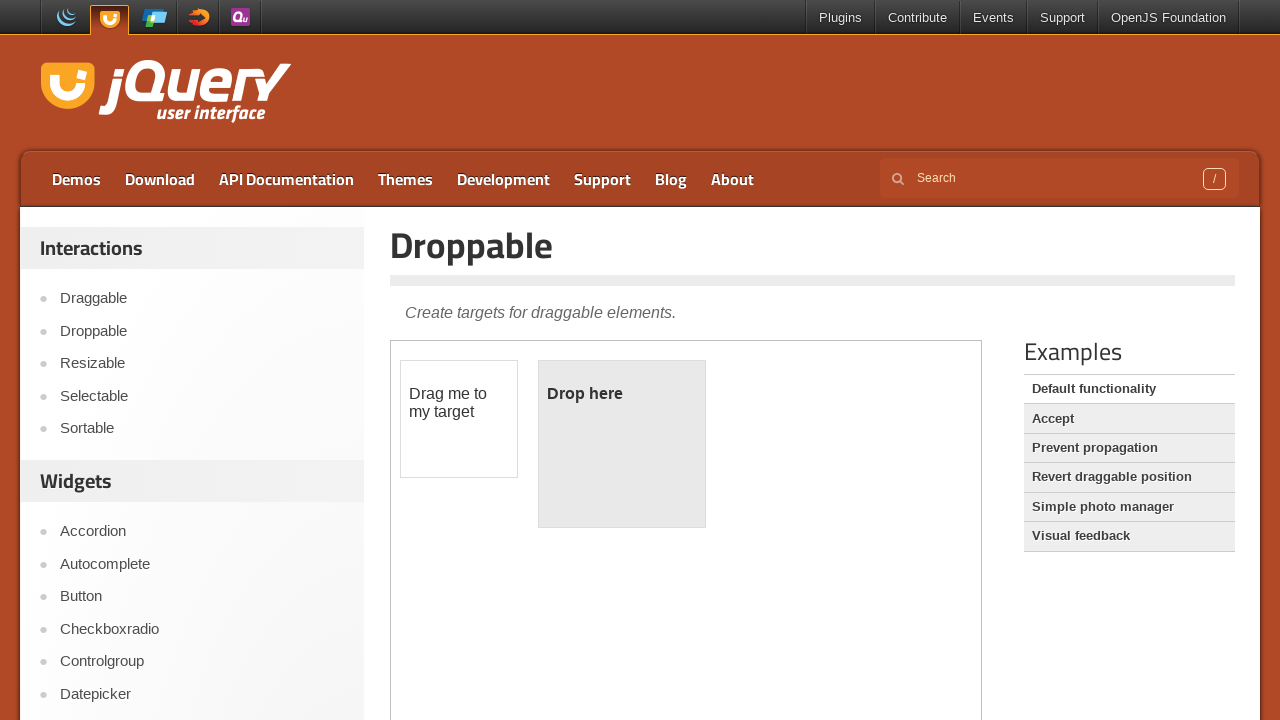

Located the demo iframe containing drag and drop elements
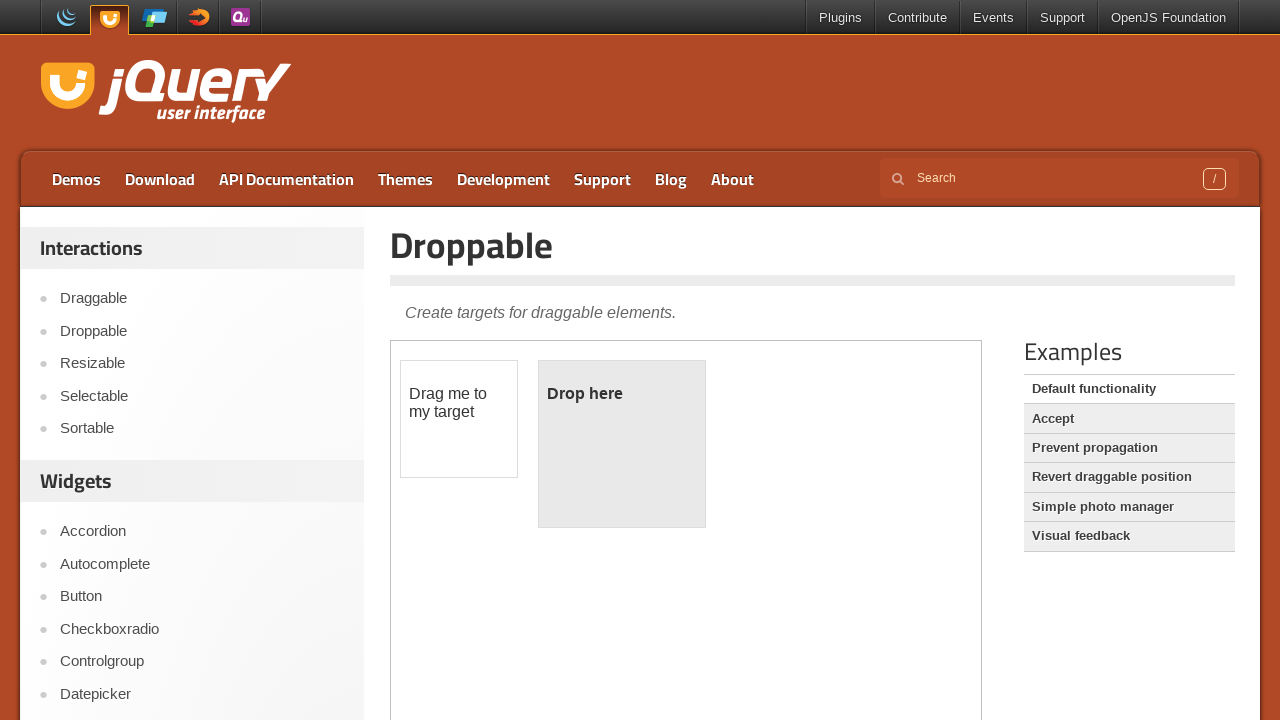

Located the draggable element with ID 'draggable'
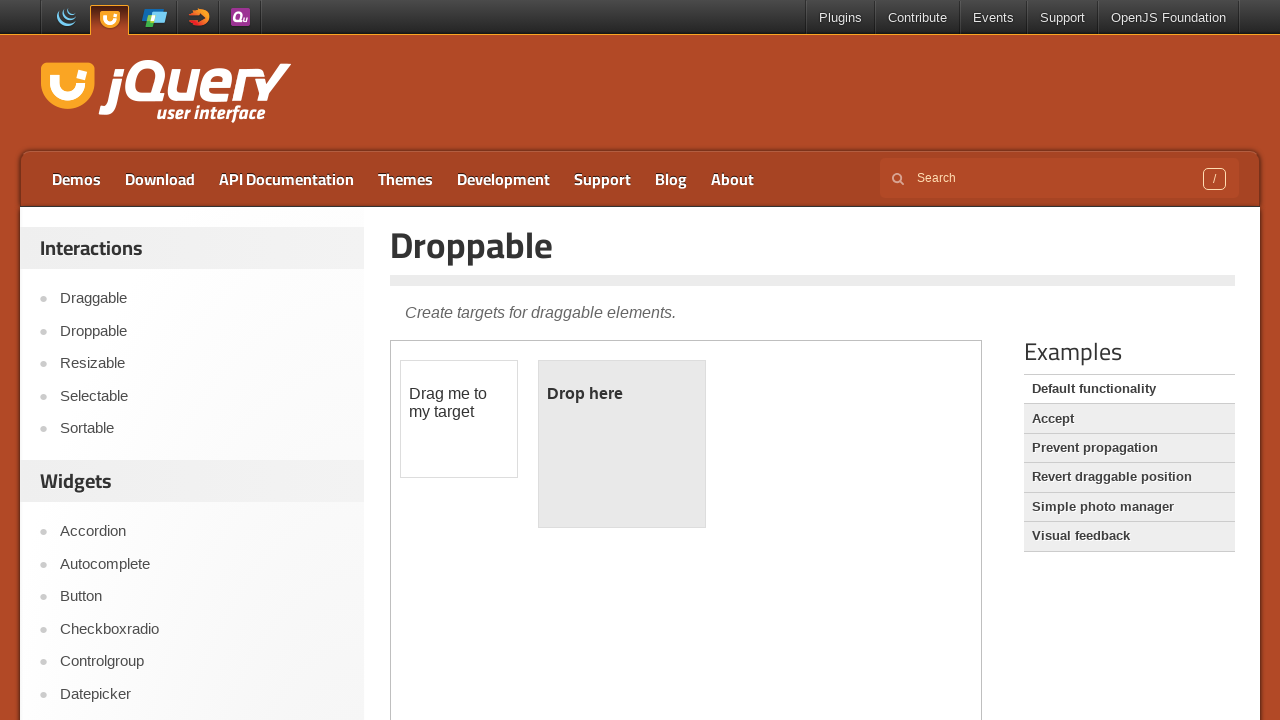

Located the droppable element with ID 'droppable'
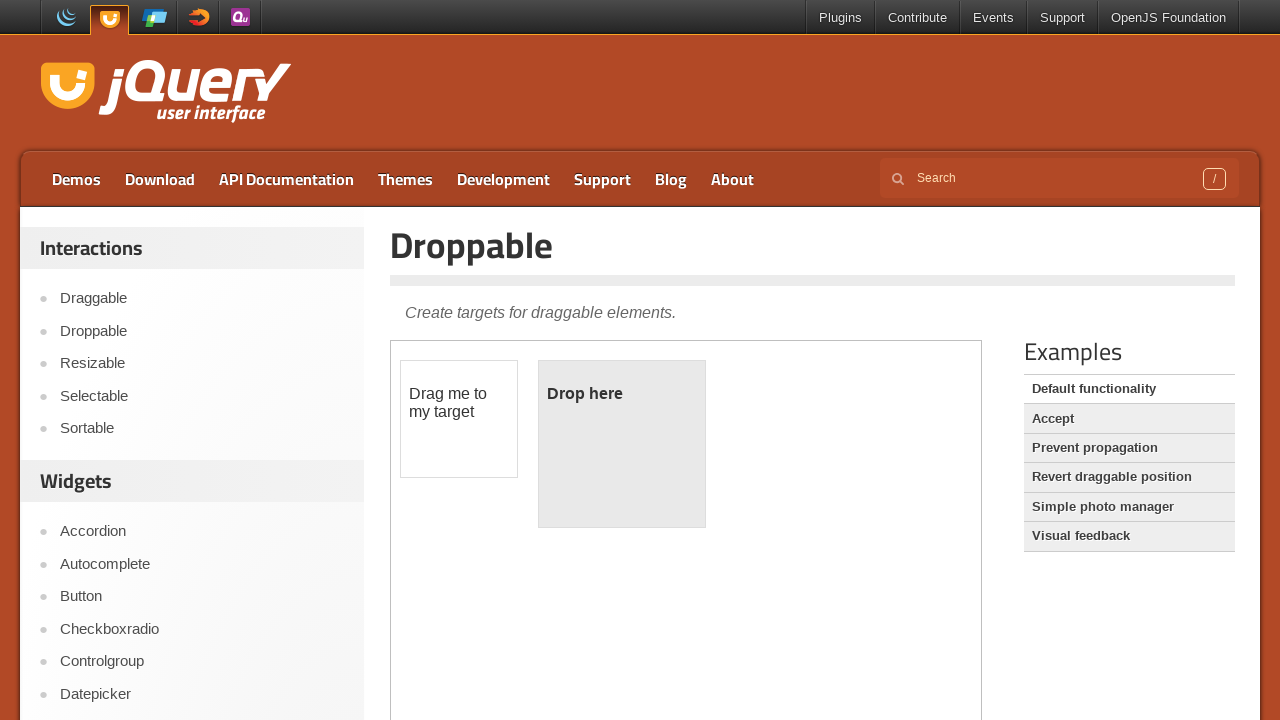

Successfully dragged the draggable element into the droppable area at (622, 444)
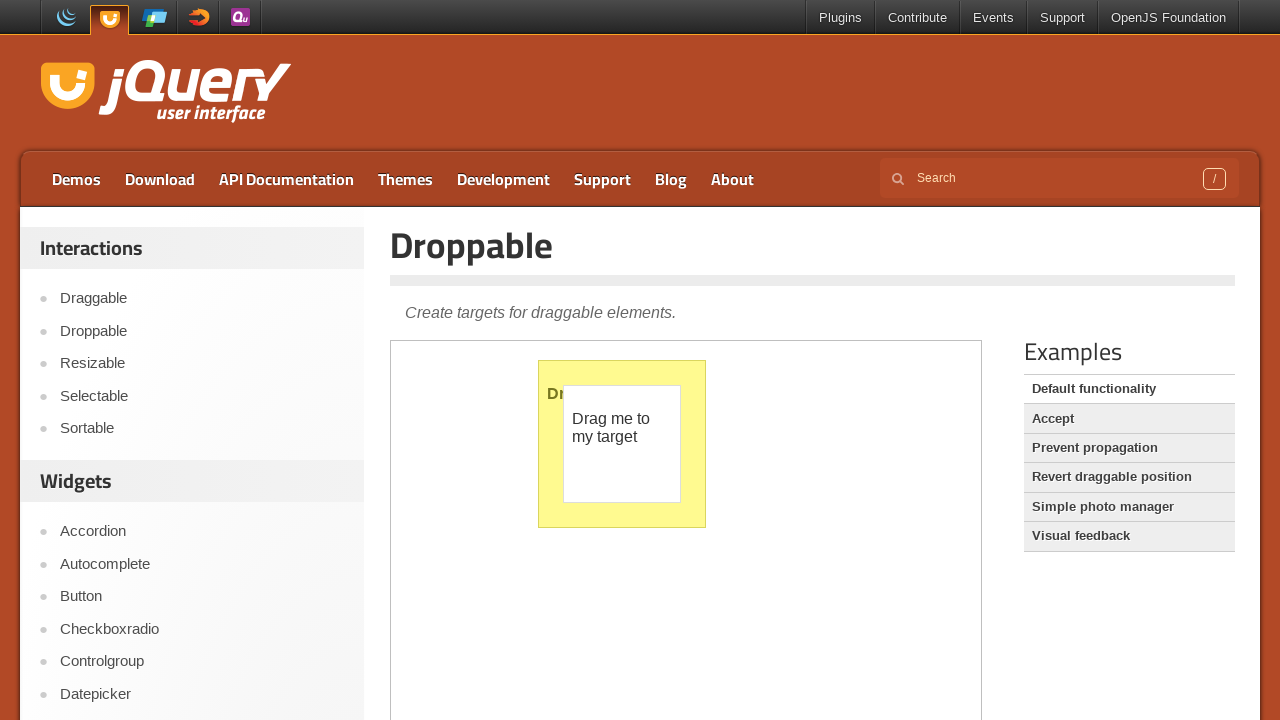

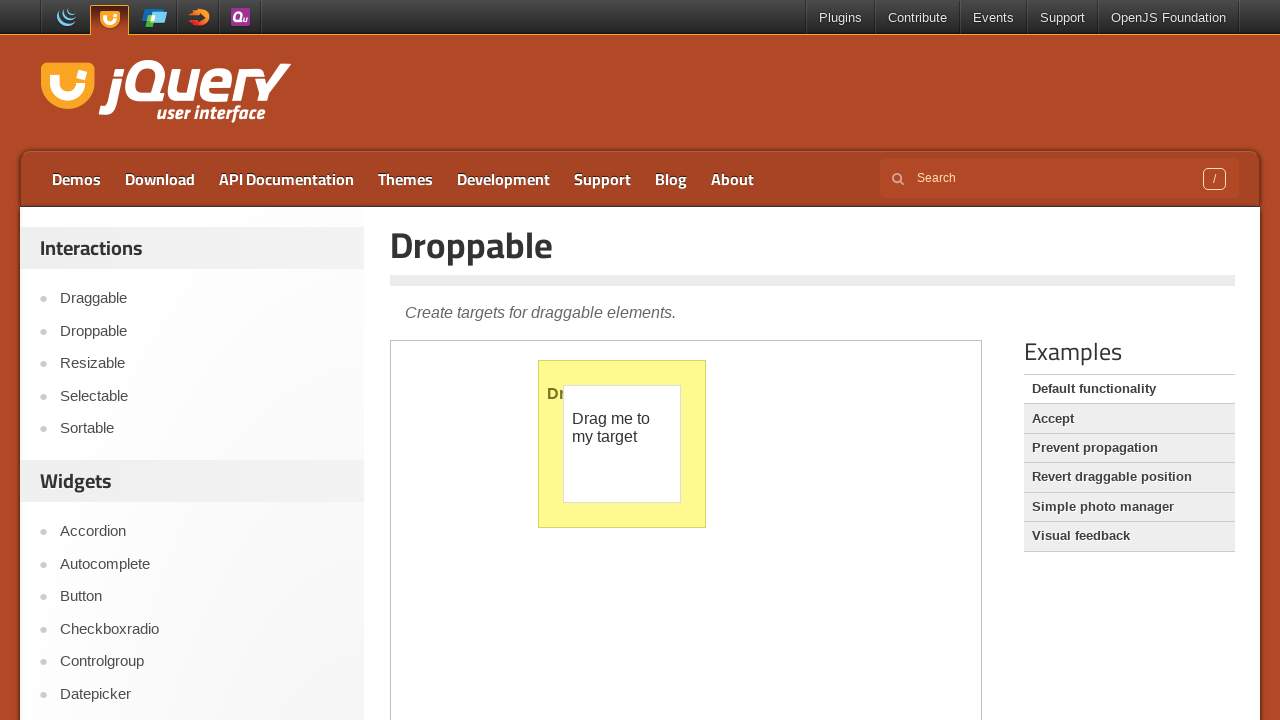